Tests web table sorting functionality by clicking on a column header, verifying the items are sorted, and searching for a specific item across pages to get its price

Starting URL: https://rahulshettyacademy.com/seleniumPractise/#/offers

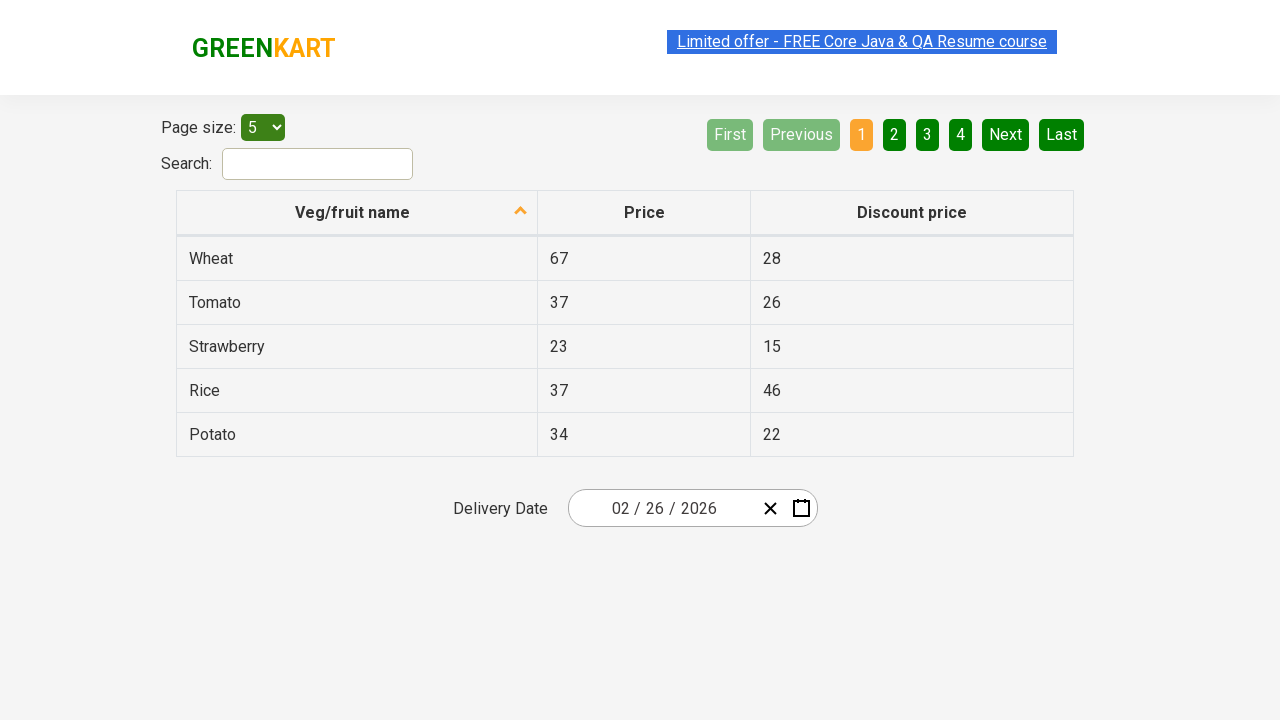

Clicked first column header to sort table at (357, 213) on xpath=//tr/th[1]
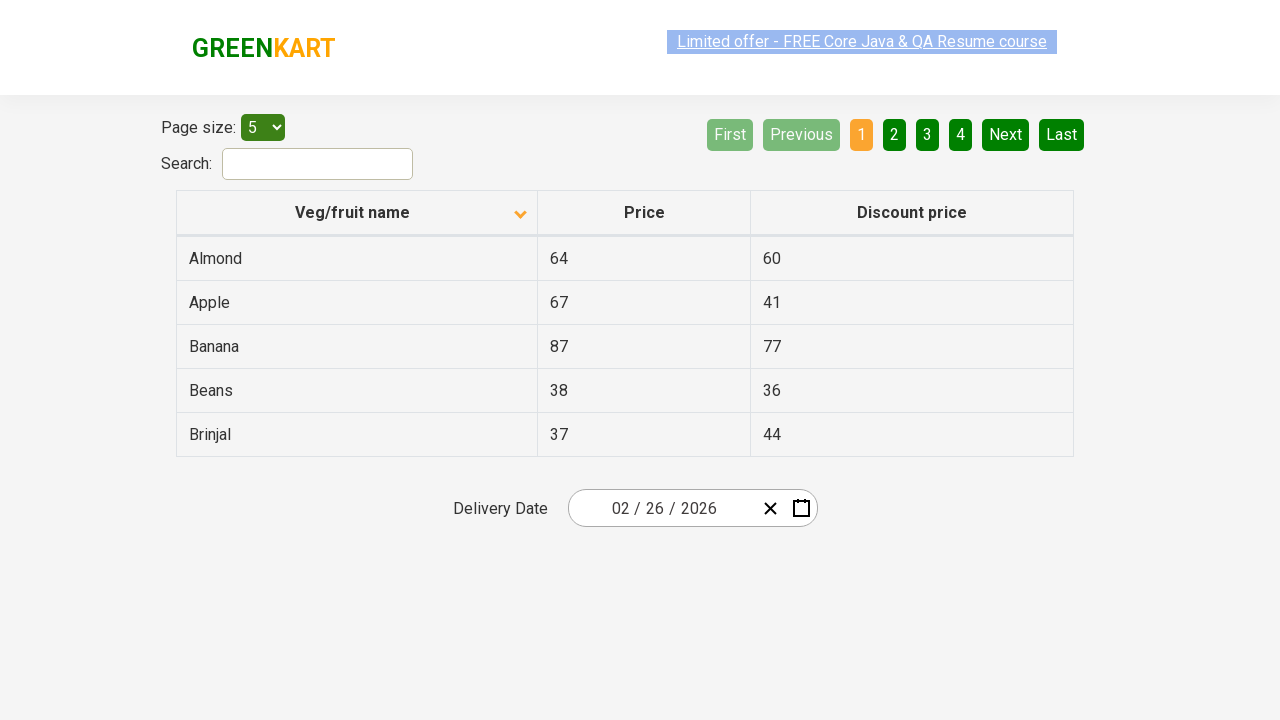

Table loaded and first column cell is visible
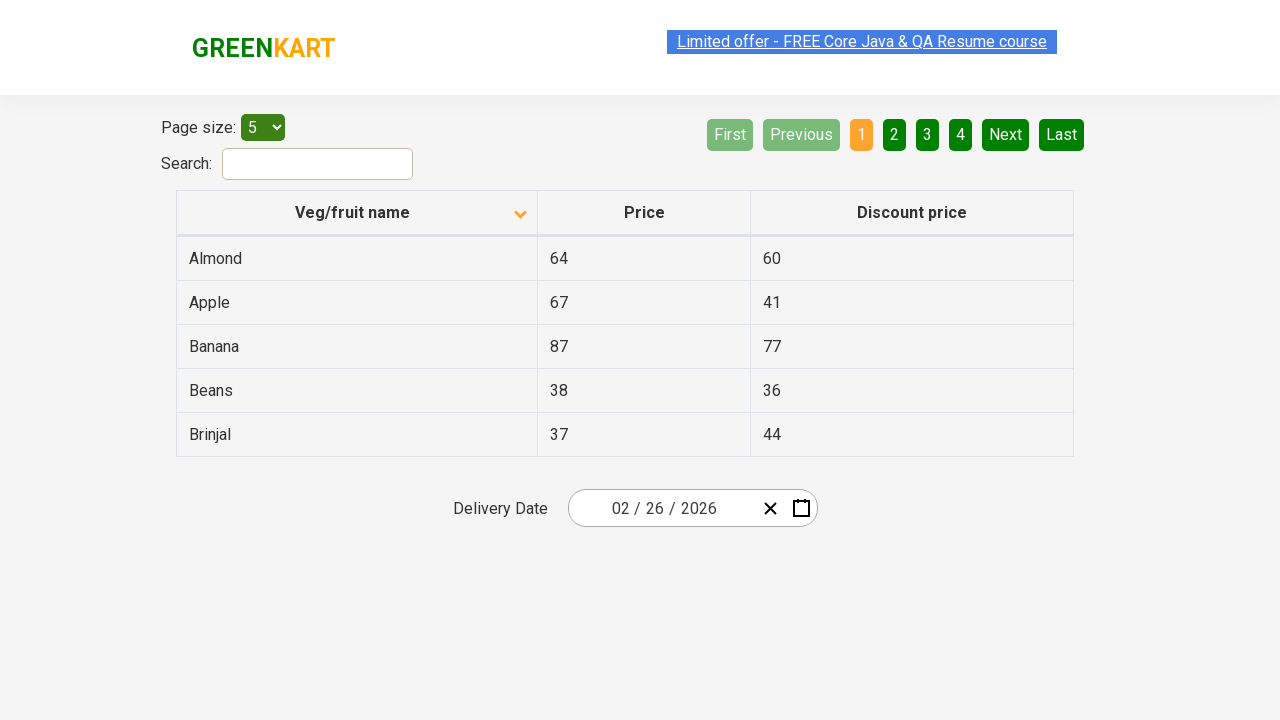

Retrieved 5 items from first column
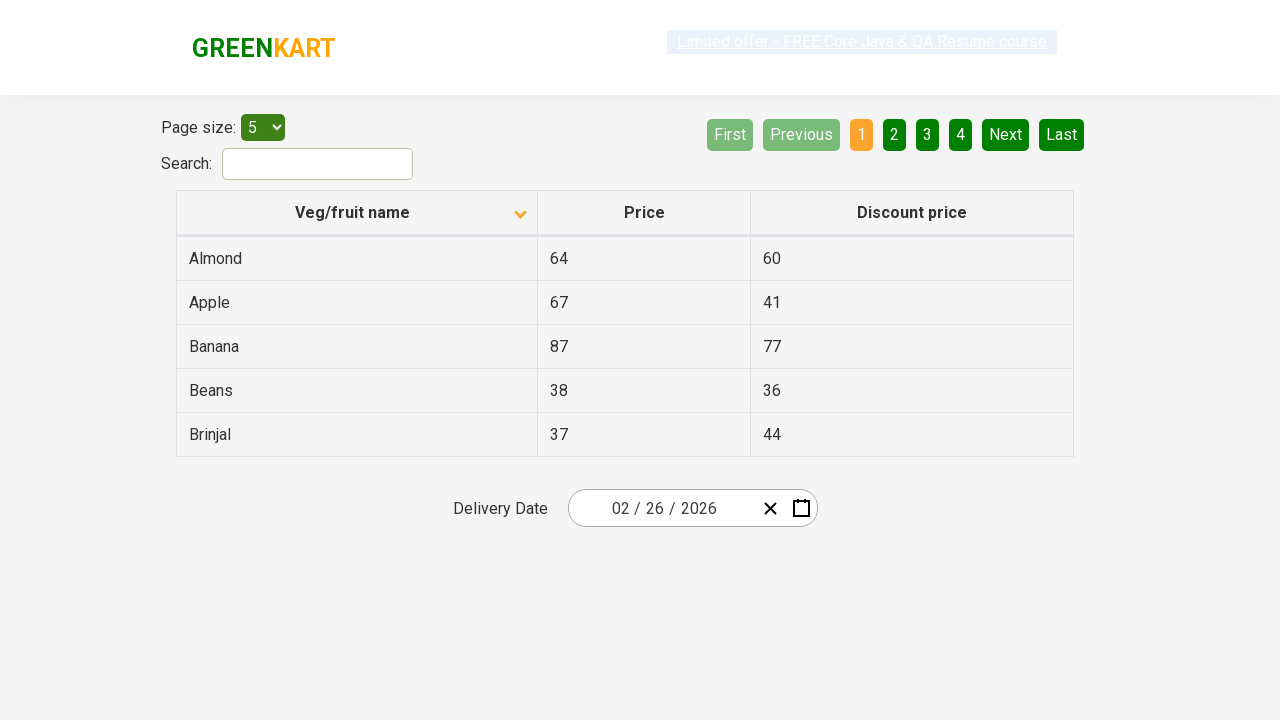

Verified that table items are properly sorted alphabetically
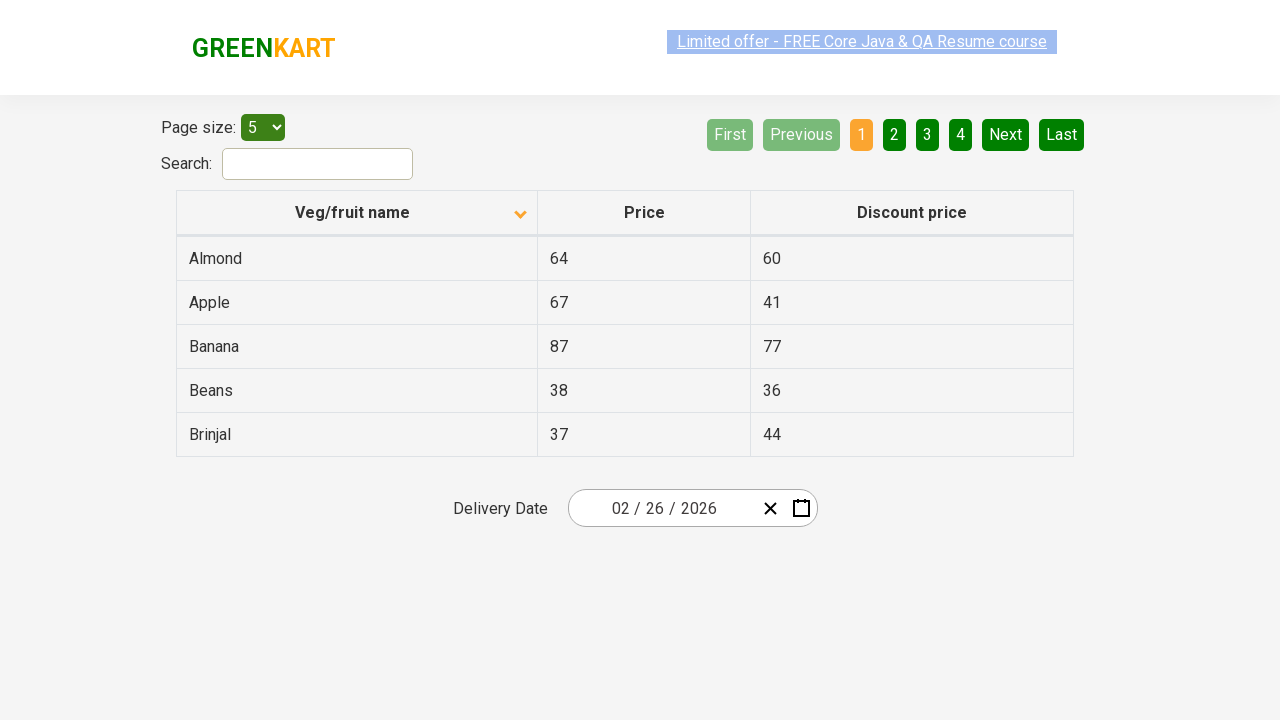

Clicked Next button to navigate to next page at (1006, 134) on [aria-label='Next']
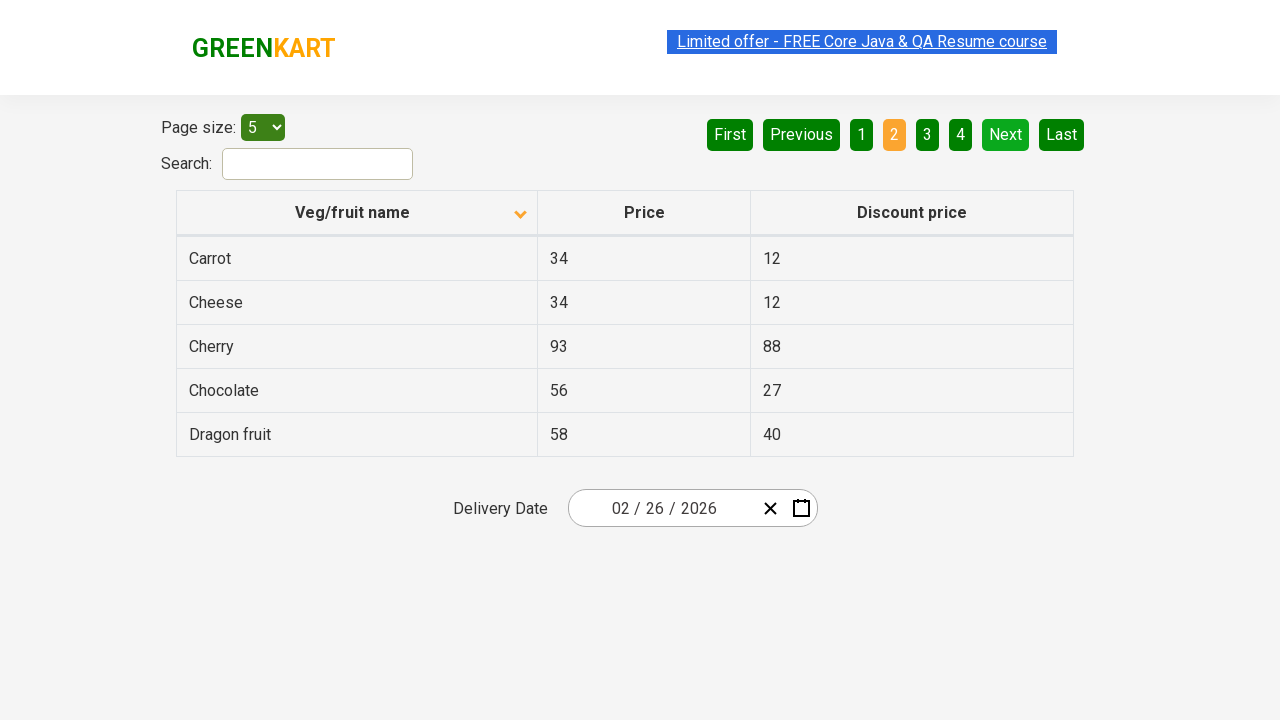

Next page loaded and network idle
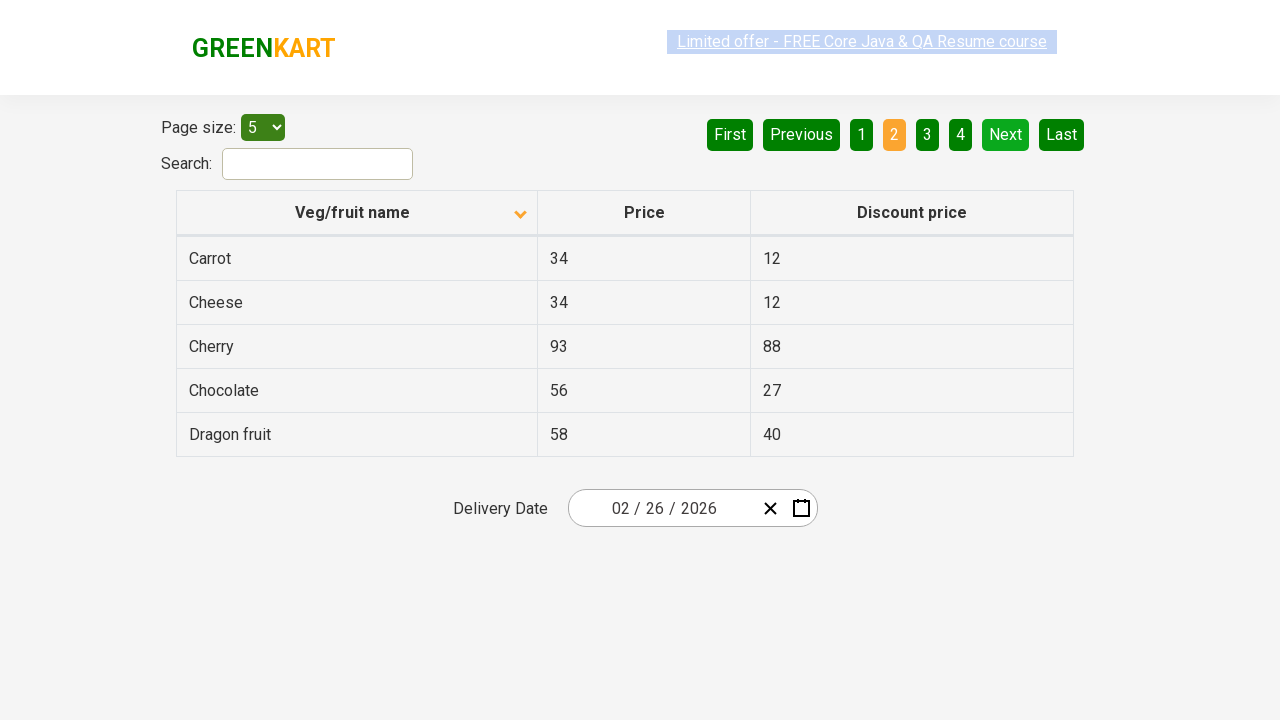

Clicked Next button to navigate to next page at (1006, 134) on [aria-label='Next']
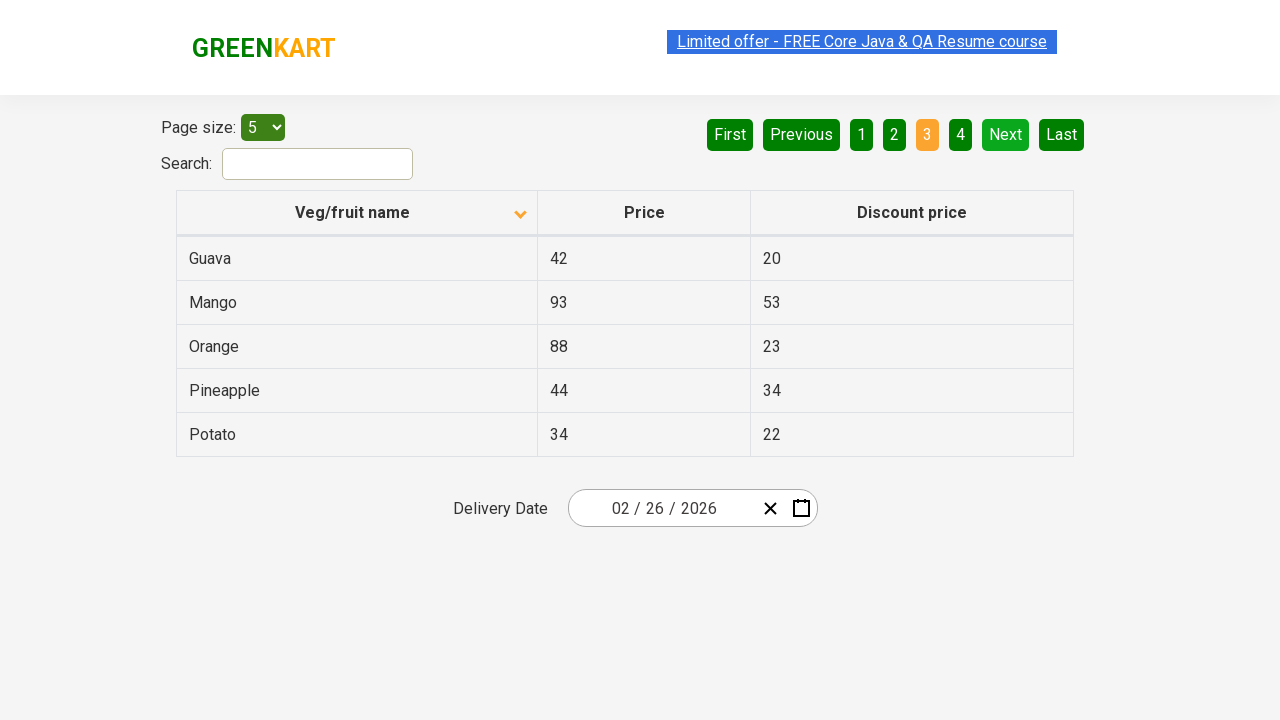

Next page loaded and network idle
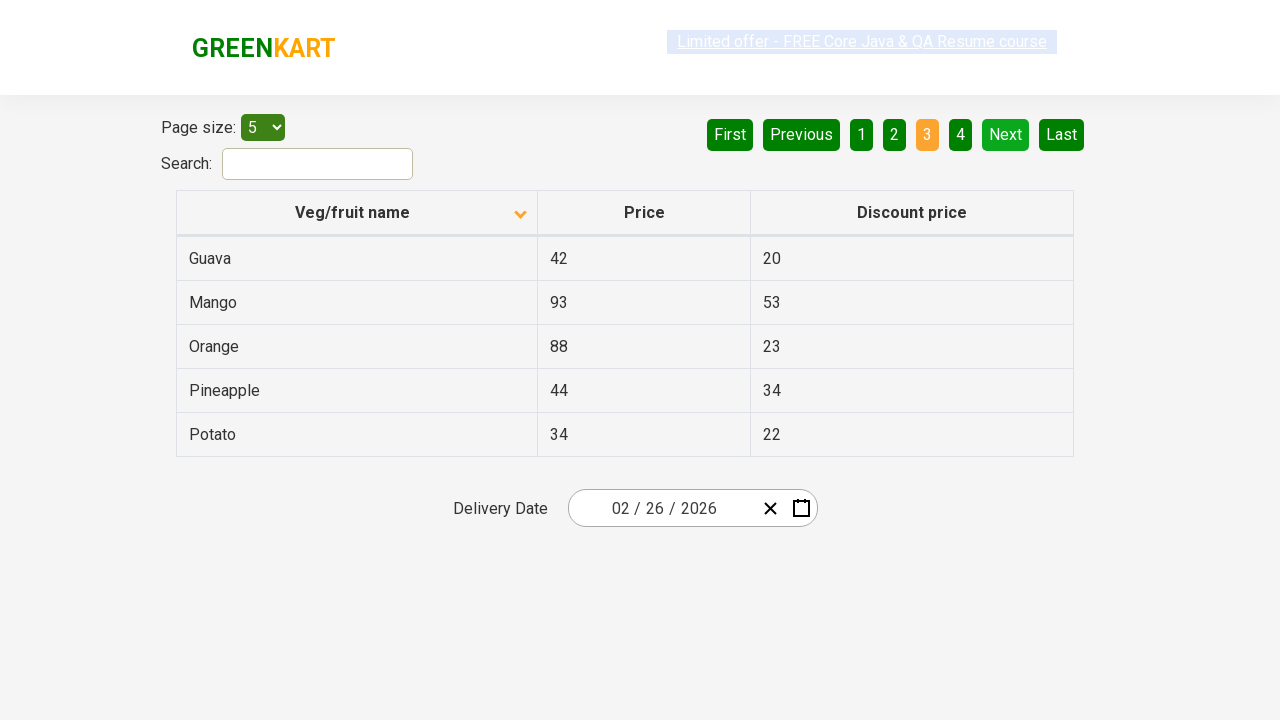

Clicked Next button to navigate to next page at (1006, 134) on [aria-label='Next']
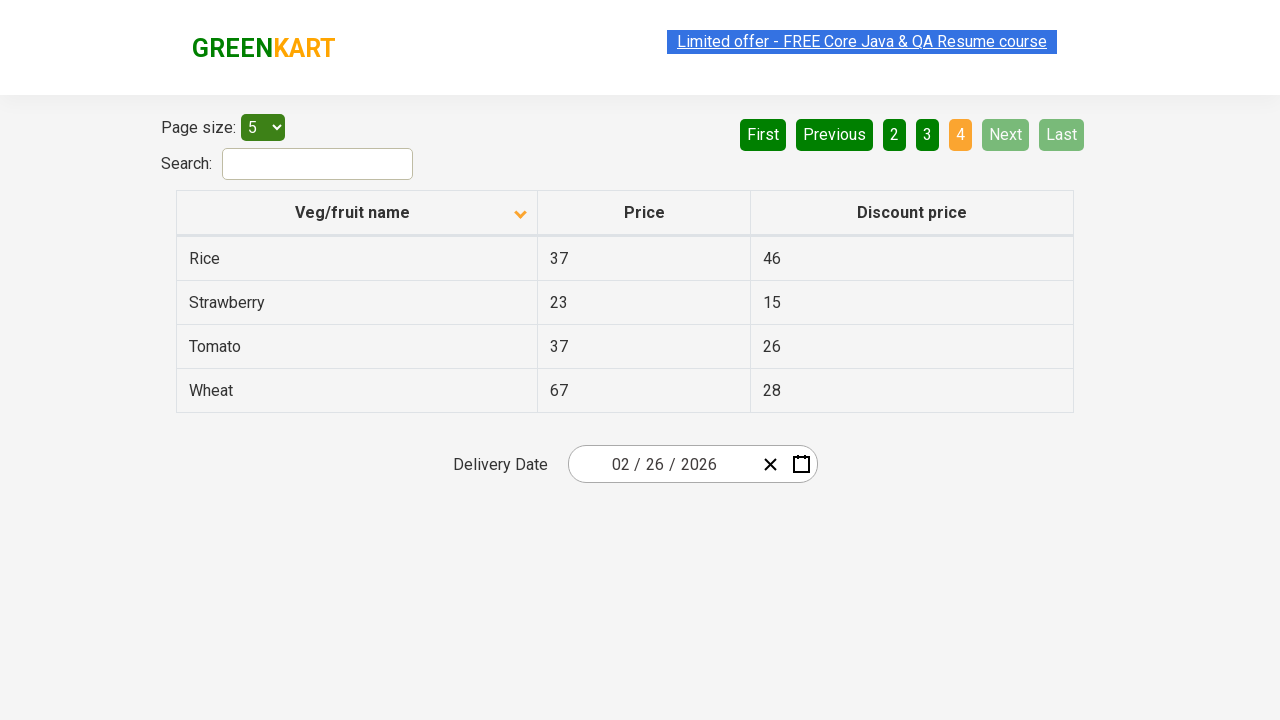

Next page loaded and network idle
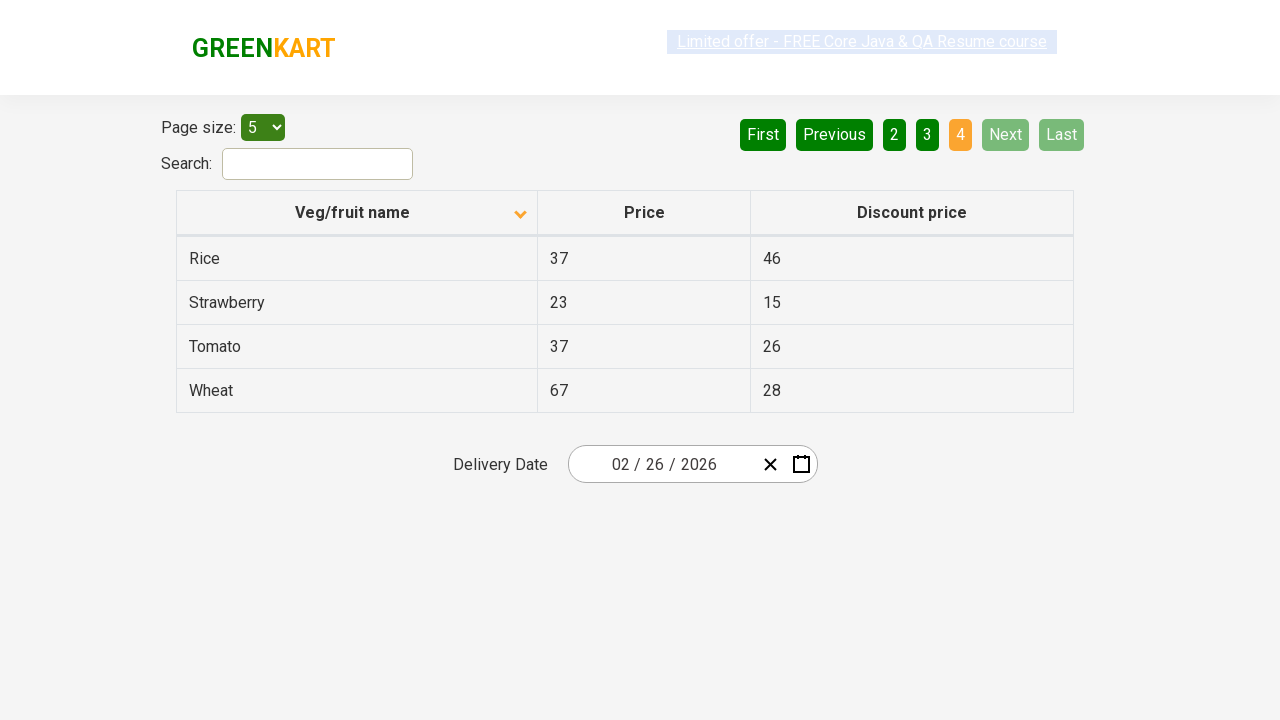

Found Rice in table with price: 37
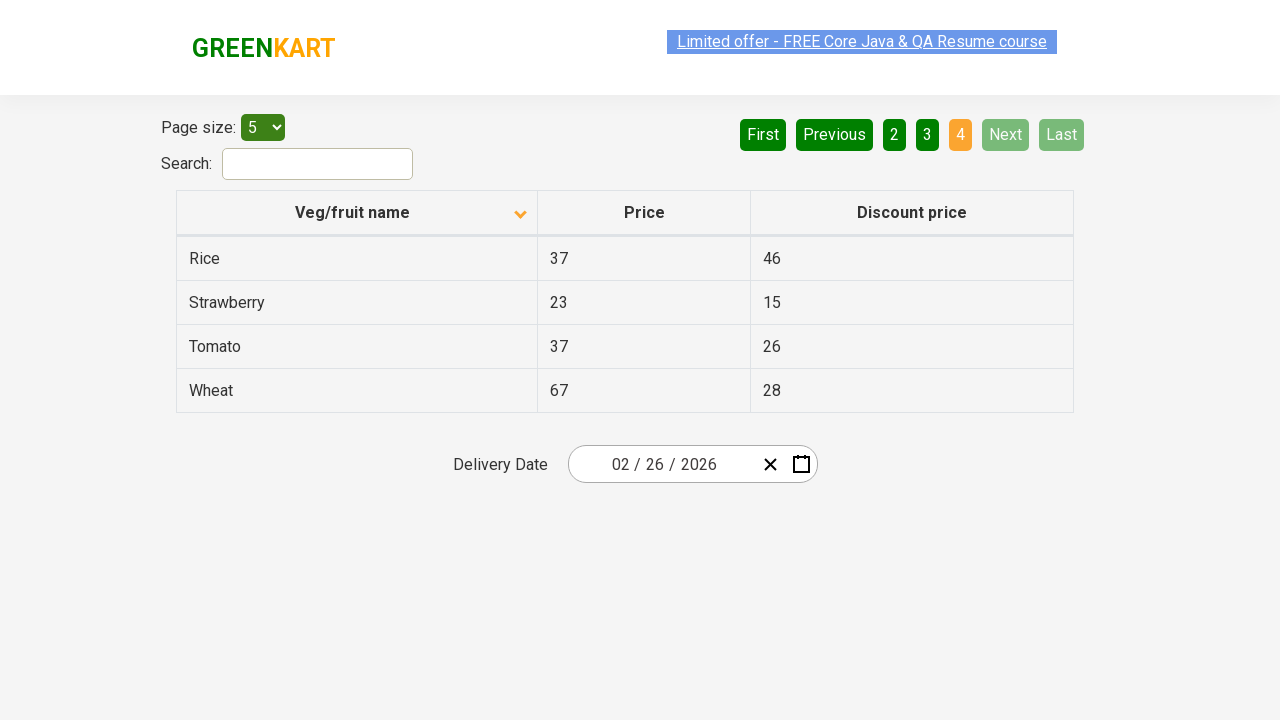

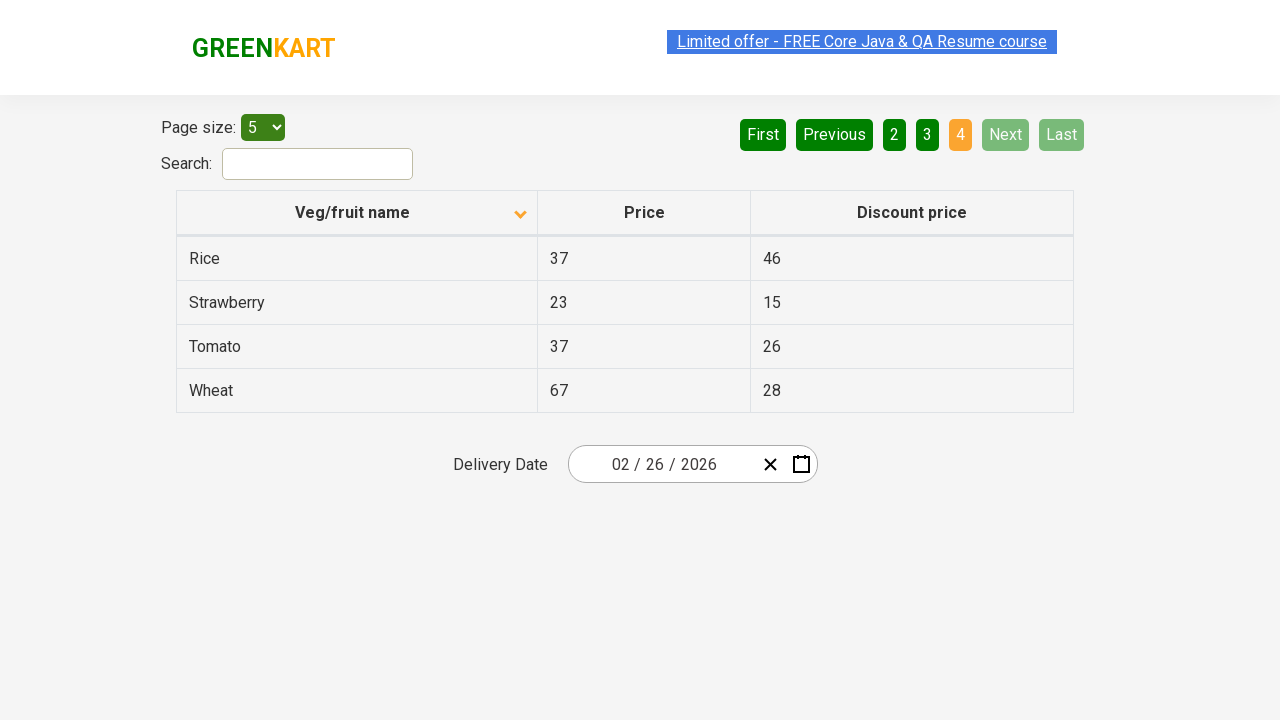